Tests email confirmation validation by entering different emails in email and confirm email fields

Starting URL: https://alada.vn/tai-khoan/dang-ky.html

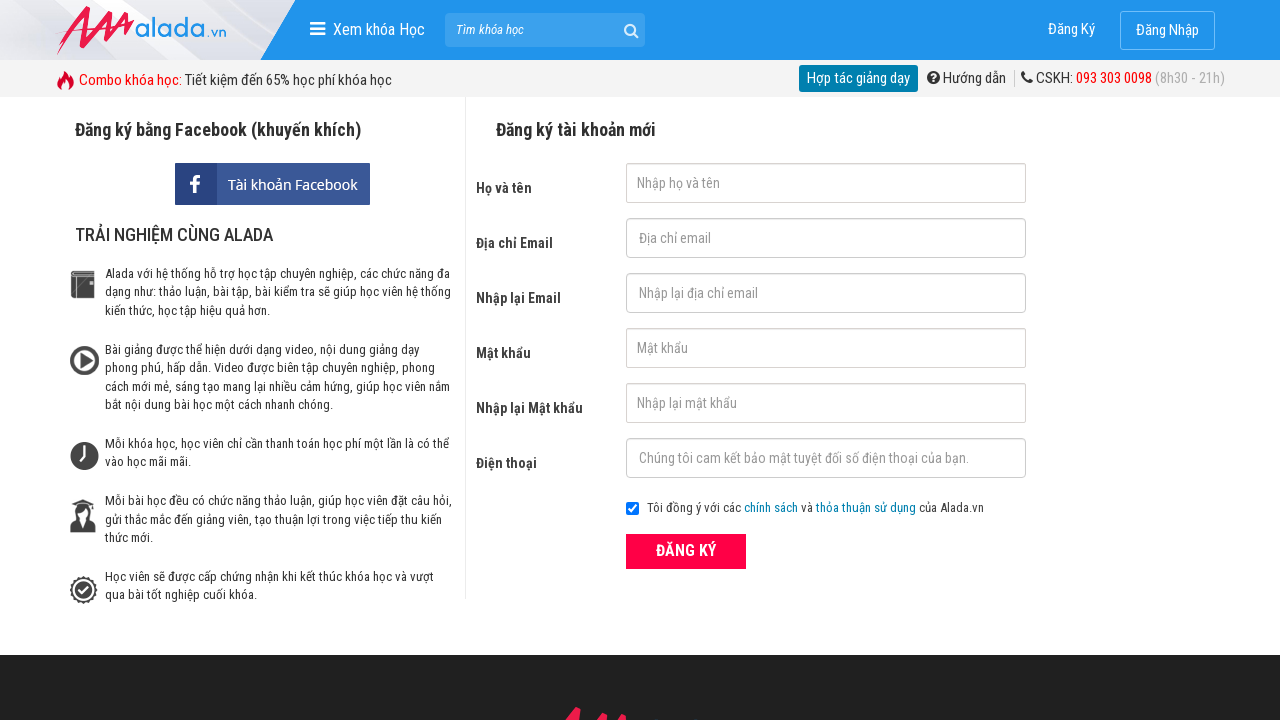

Filled first name field with 'Tu Thi Tra My' on //input[@id='txtFirstname']
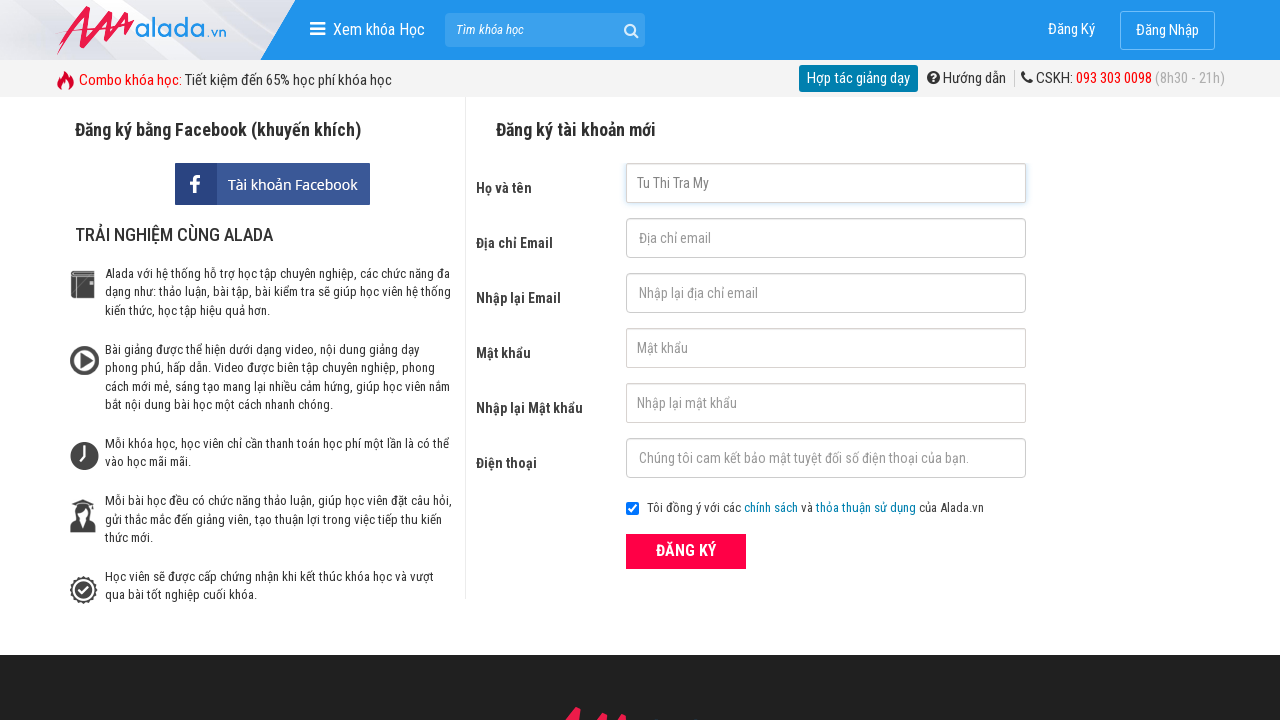

Filled email field with 'tuthitramy02@gmail.com' on //input[@id='txtEmail']
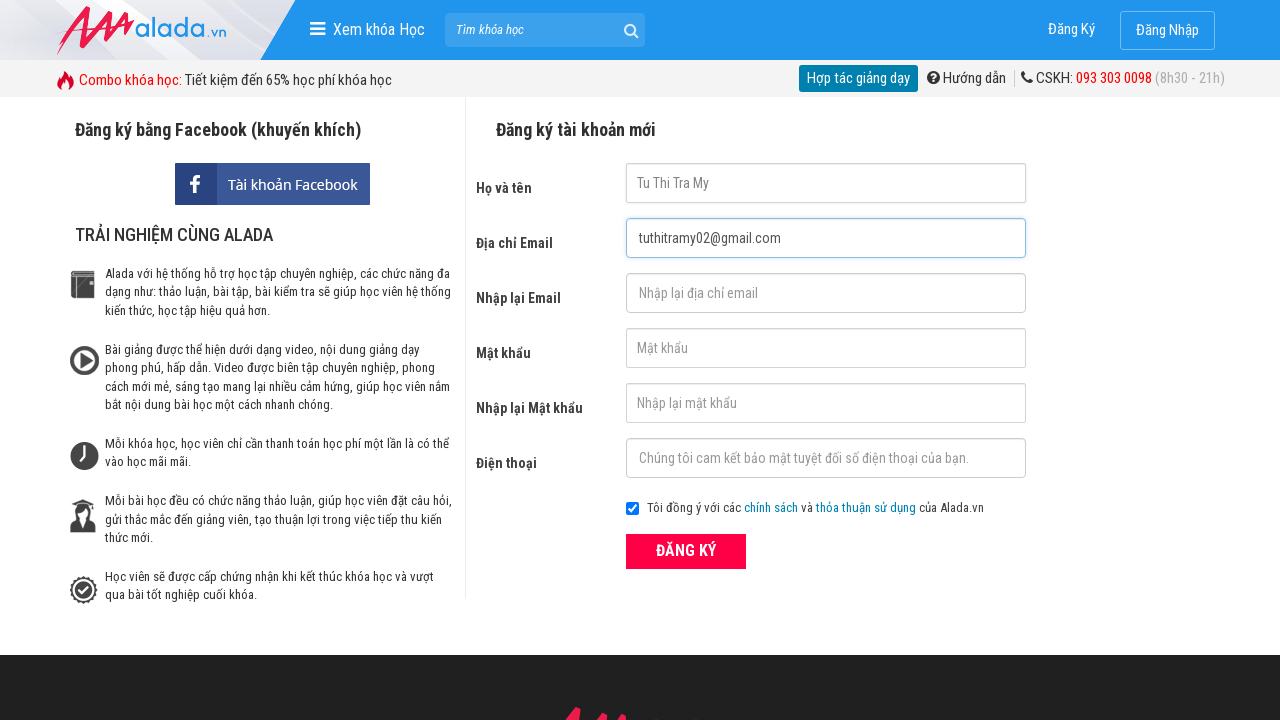

Filled confirm email field with different email 'tuthitramy03@gmail.com' on //input[@id='txtCEmail']
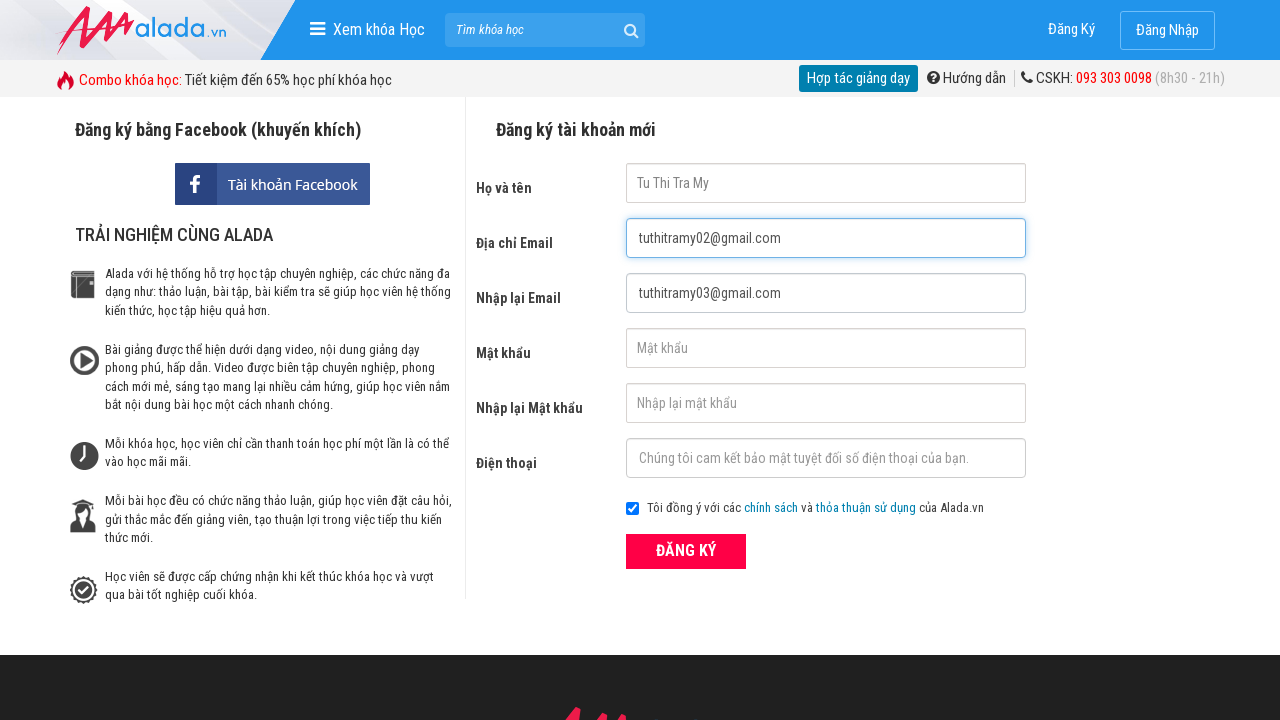

Filled password field with 'myqui07' on //input[@id='txtPassword']
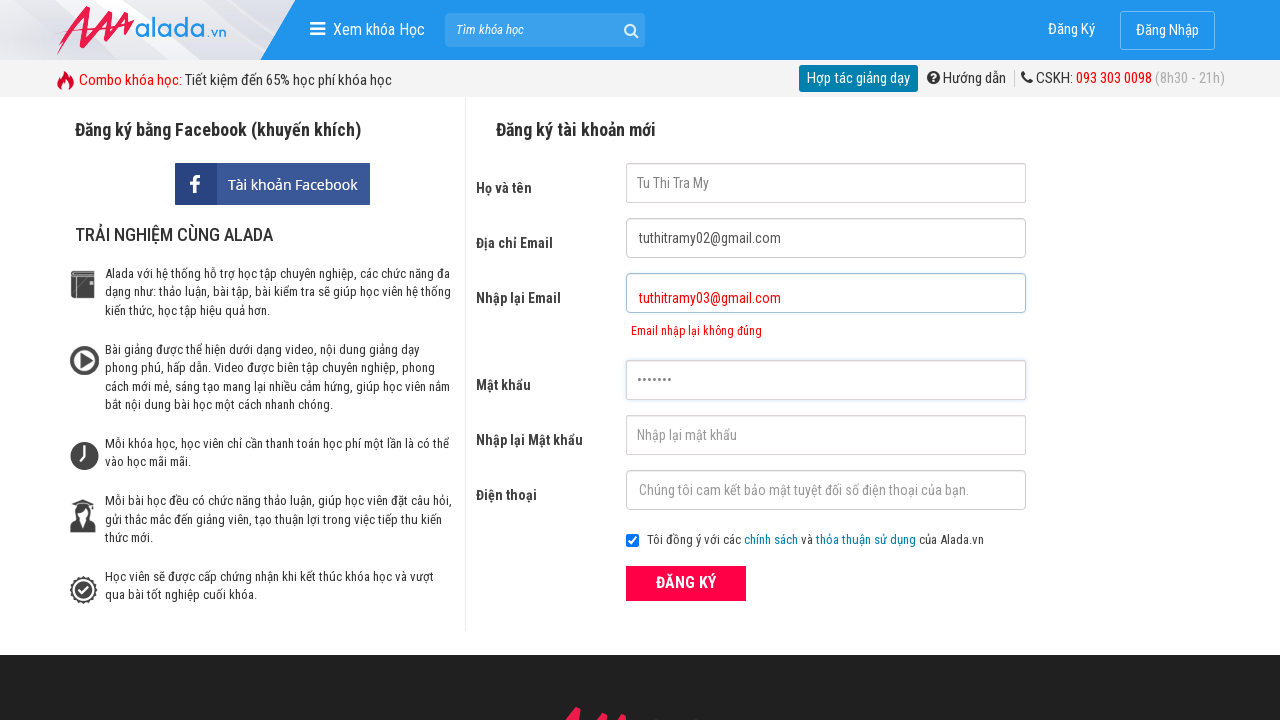

Filled confirm password field with 'myqui07' on //input[@id='txtCPassword']
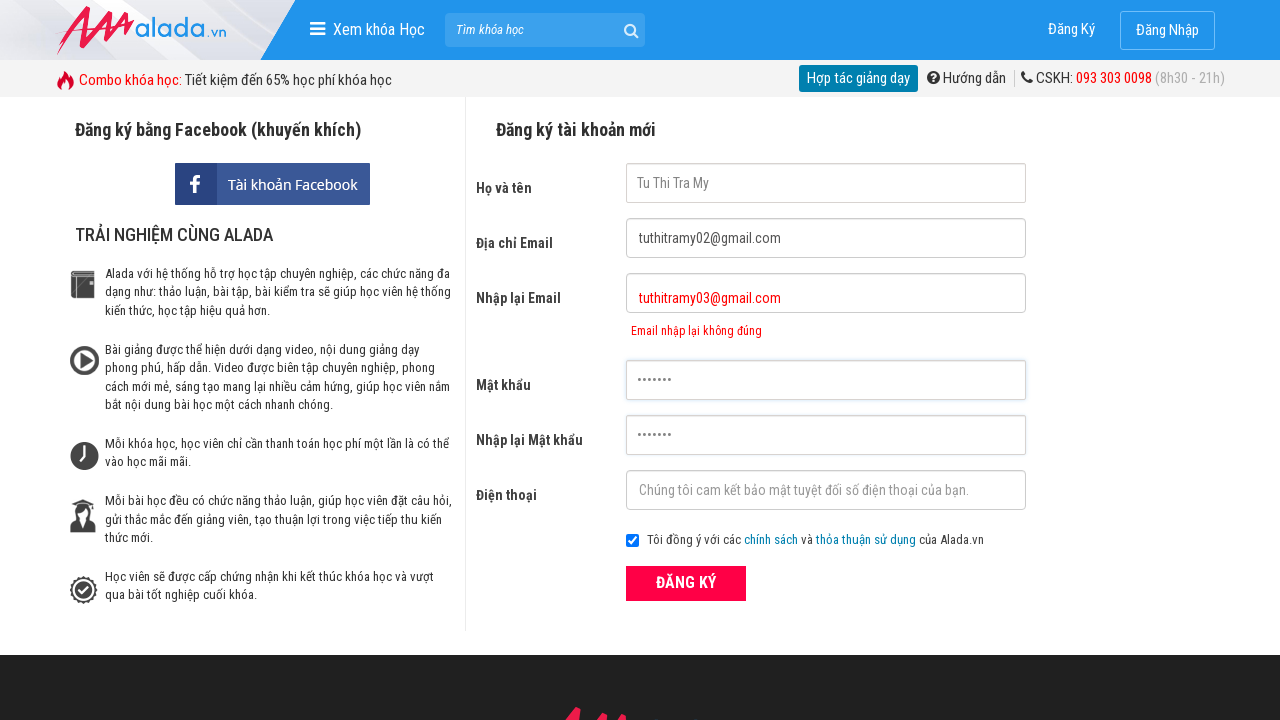

Filled phone field with '0934575102' on //input[@id='txtPhone']
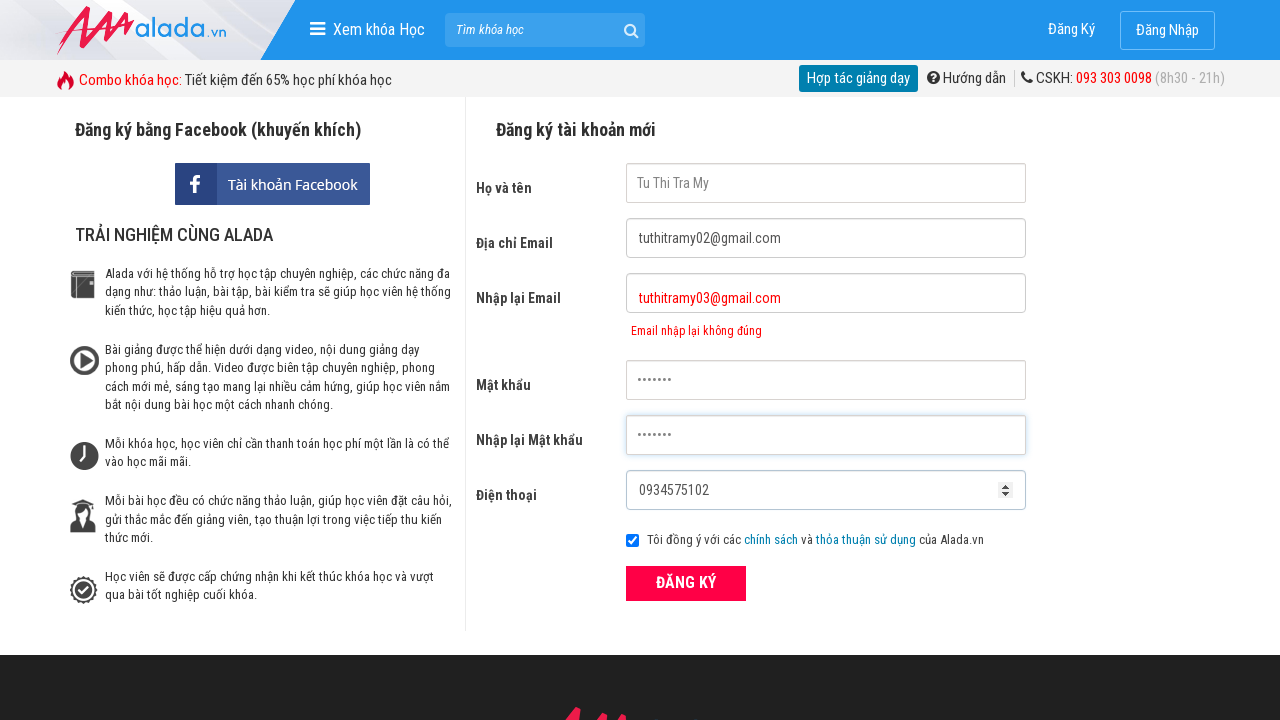

Clicked ĐĂNG KÝ (Register) button to submit form at (686, 583) on xpath=//div[@class='field_btn']/button[text()='ĐĂNG KÝ']
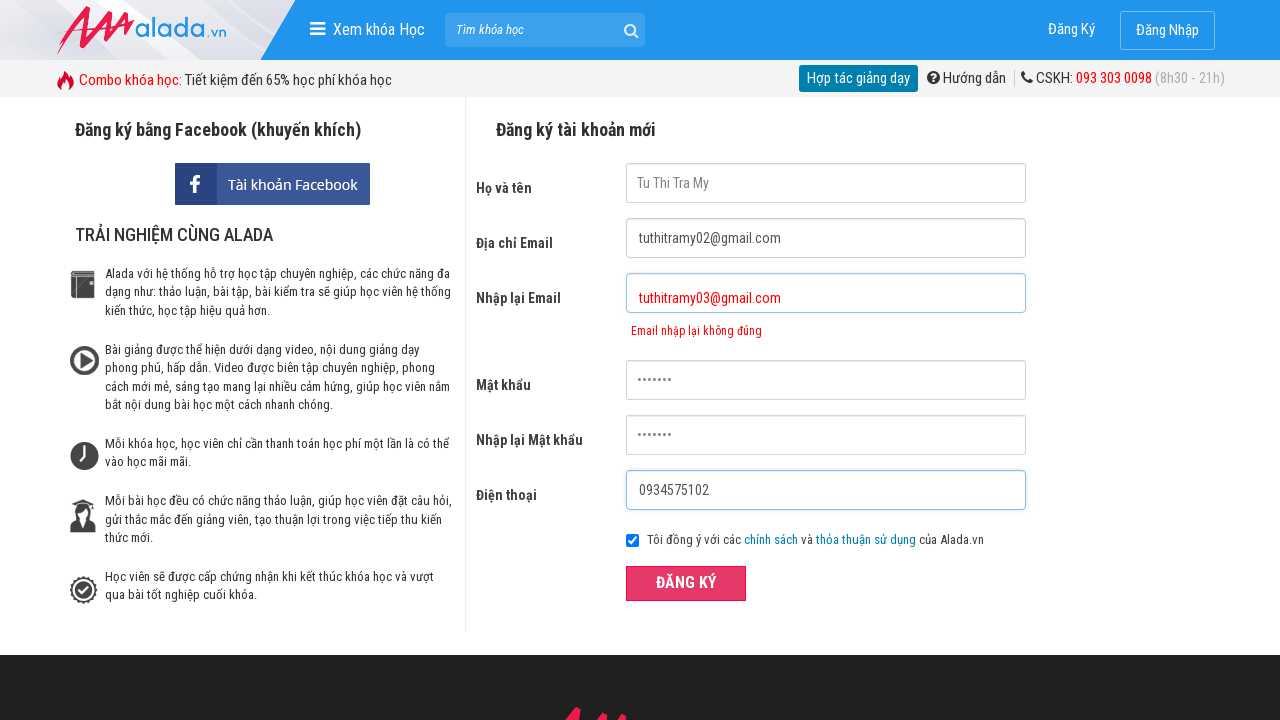

Confirmed email confirmation error message appeared
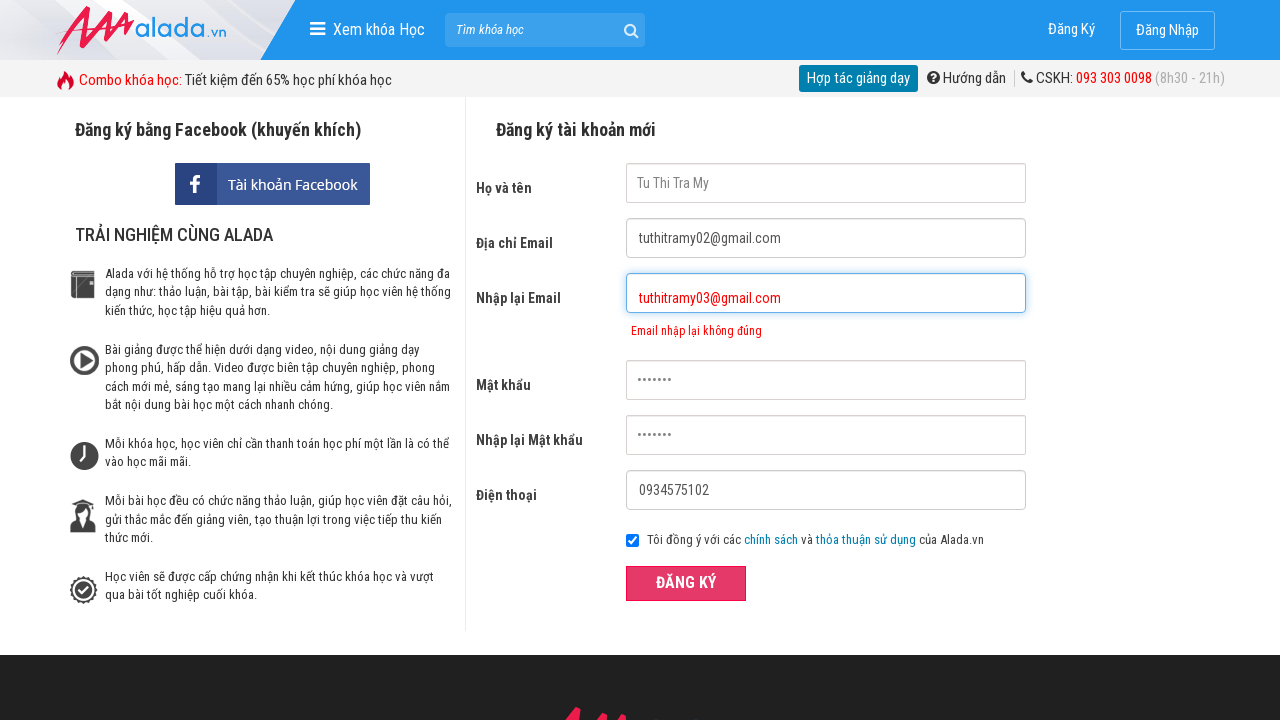

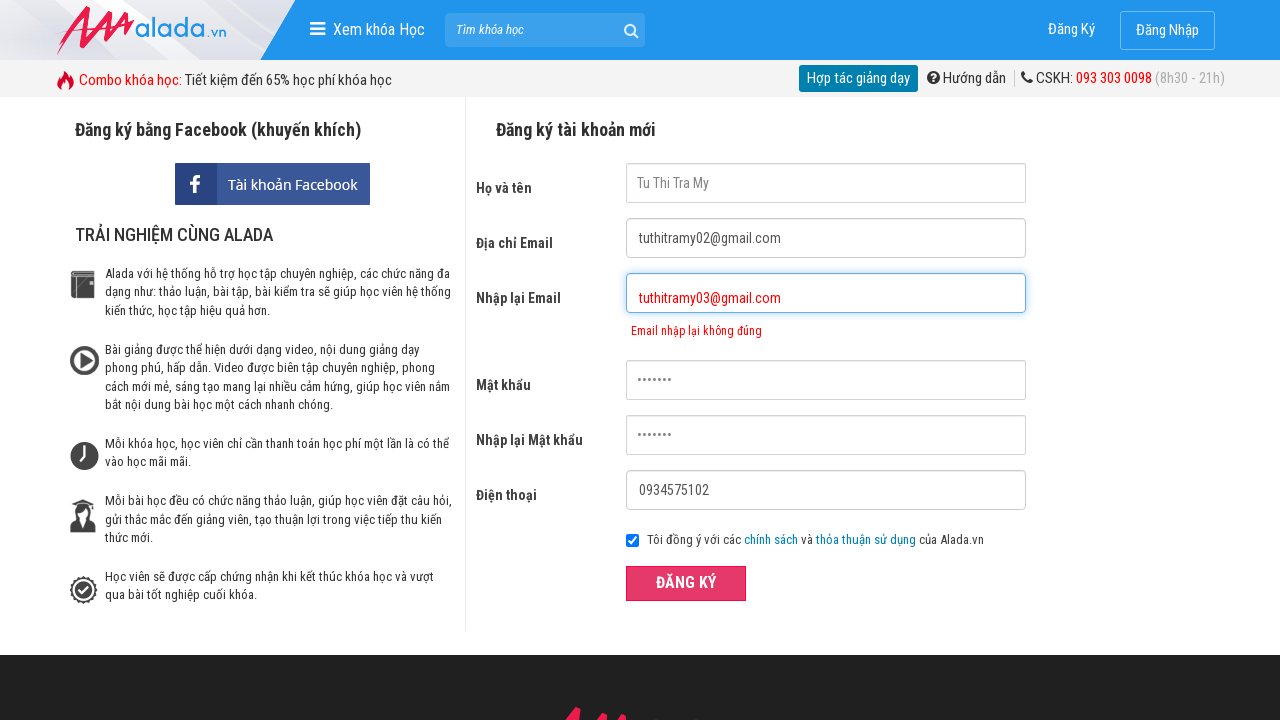